Tests the AngularJS todo list functionality by clicking on a checkbox in the todo list and verifying it becomes checked

Starting URL: https://angularjs.org/

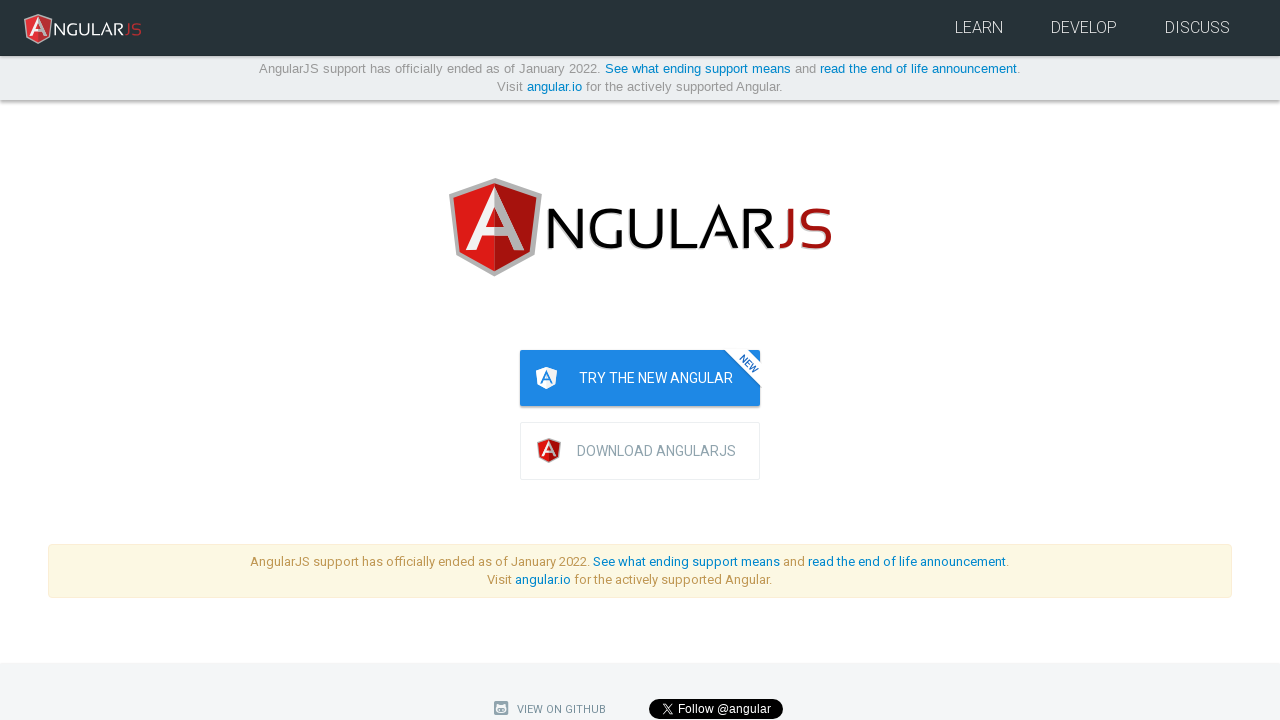

Clicked checkbox for second todo item in AngularJS todo list at (836, 360) on [ng-repeat='todo in todoList.todos'] input >> nth=1
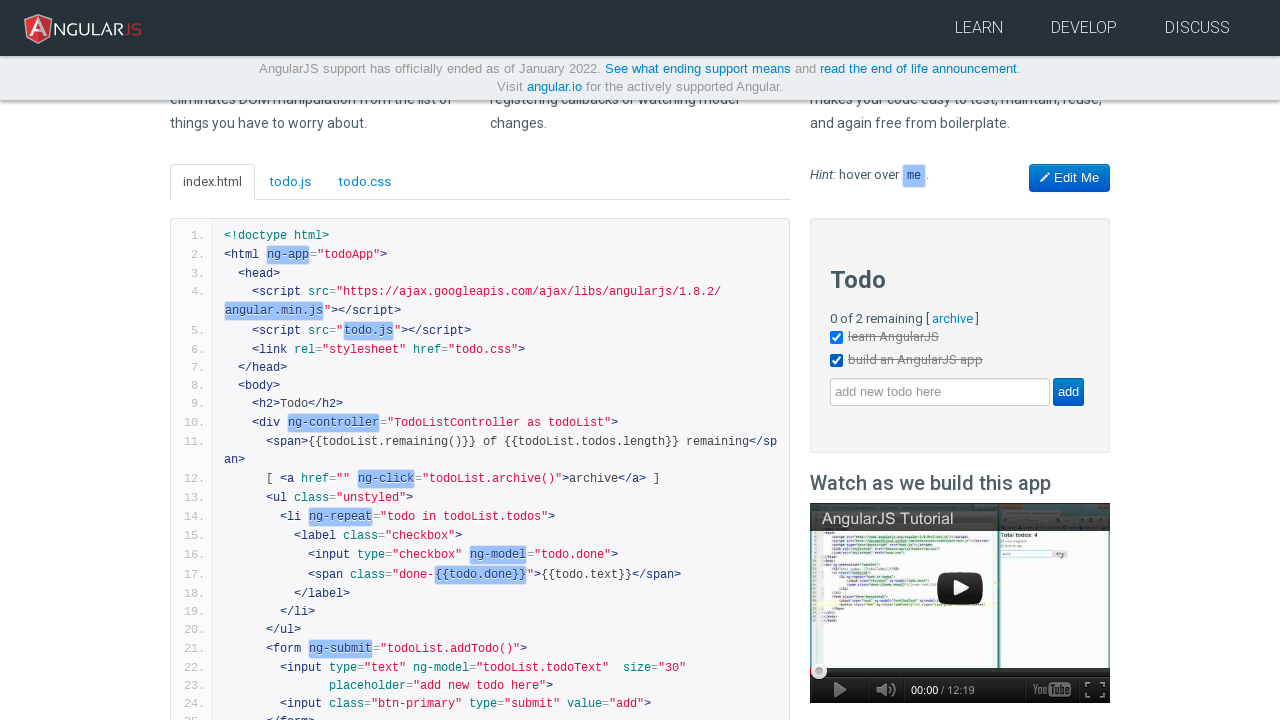

Verified second todo checkbox is visible after clicking
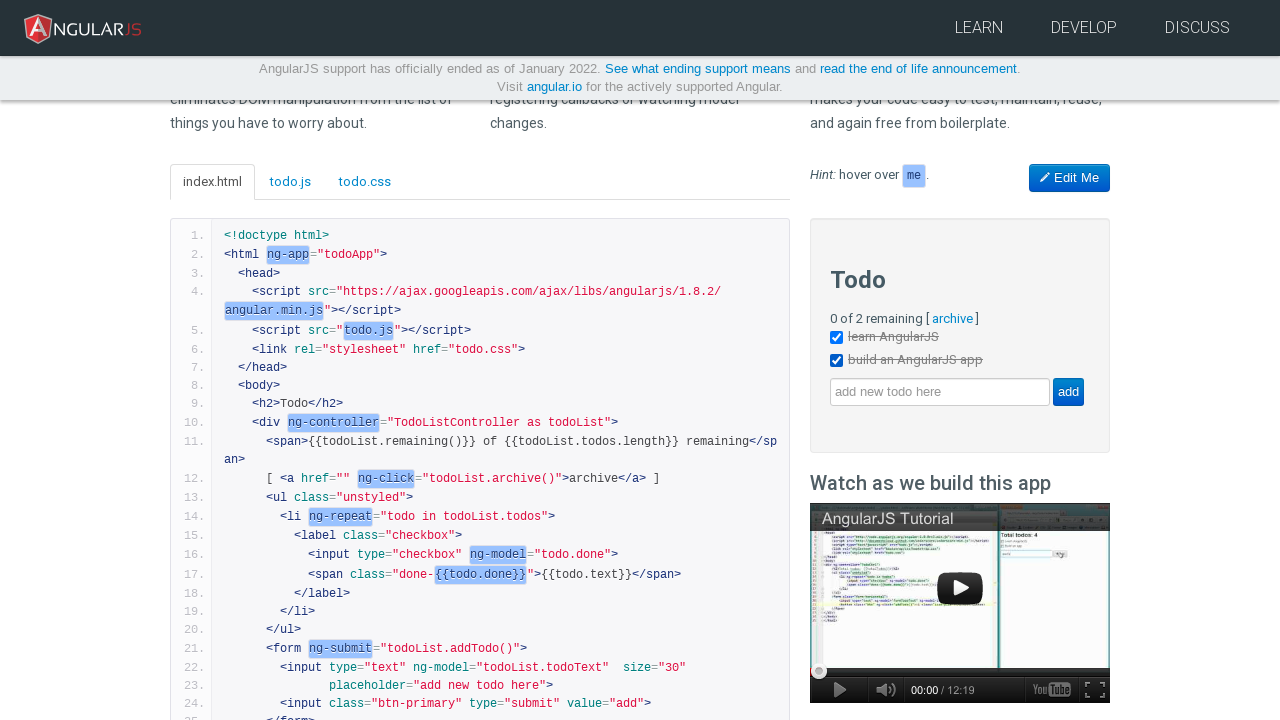

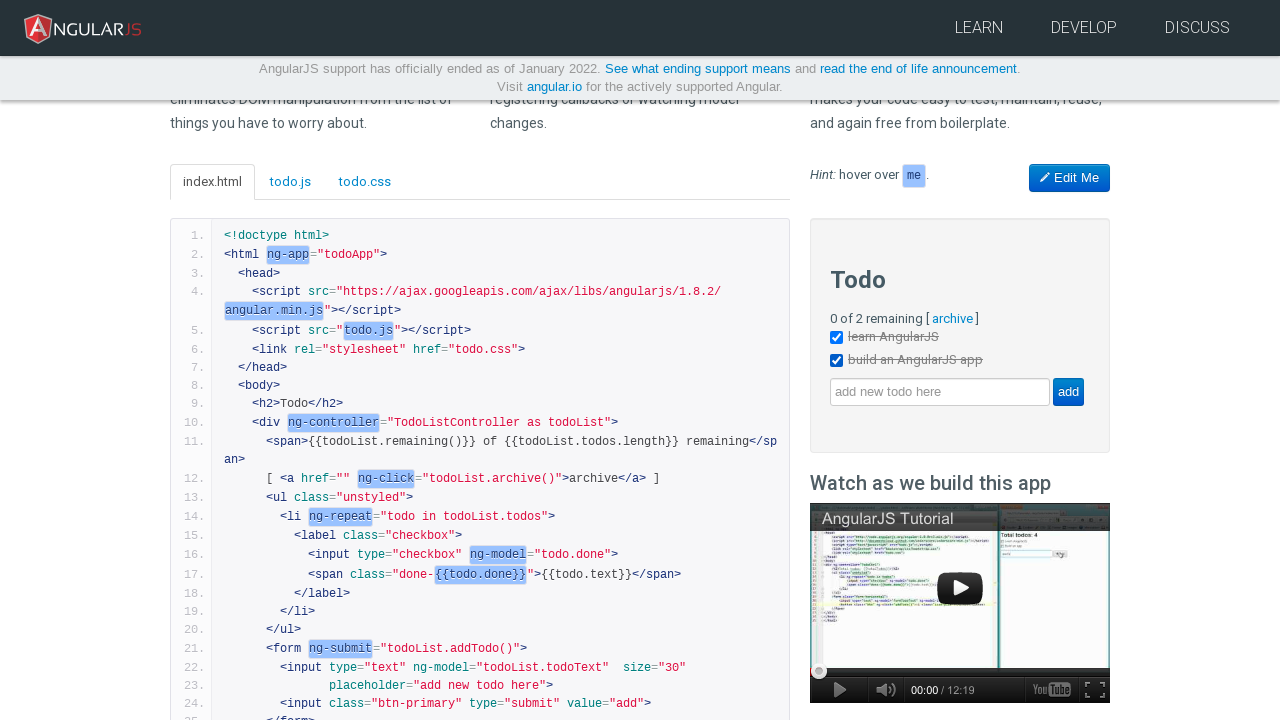